Tests that todo data persists after page reload by creating items, marking one complete, and reloading

Starting URL: https://demo.playwright.dev/todomvc

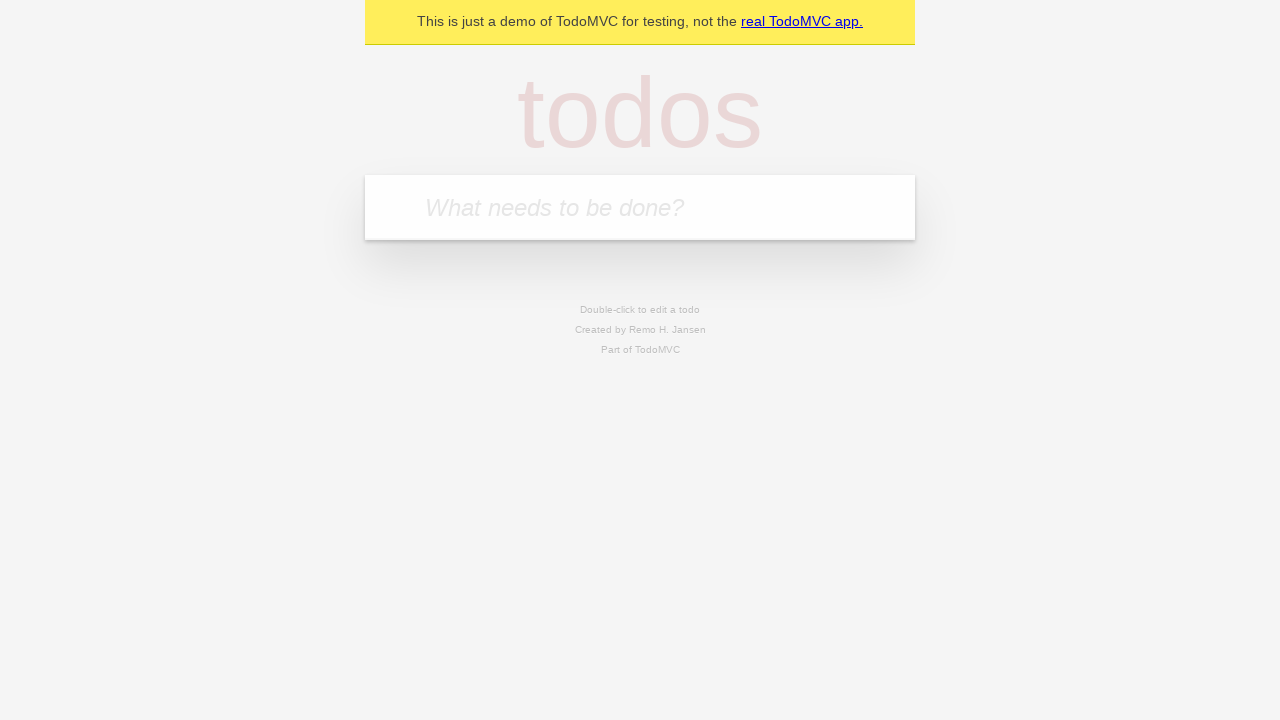

Filled new todo input with 'buy some cheese' on .new-todo
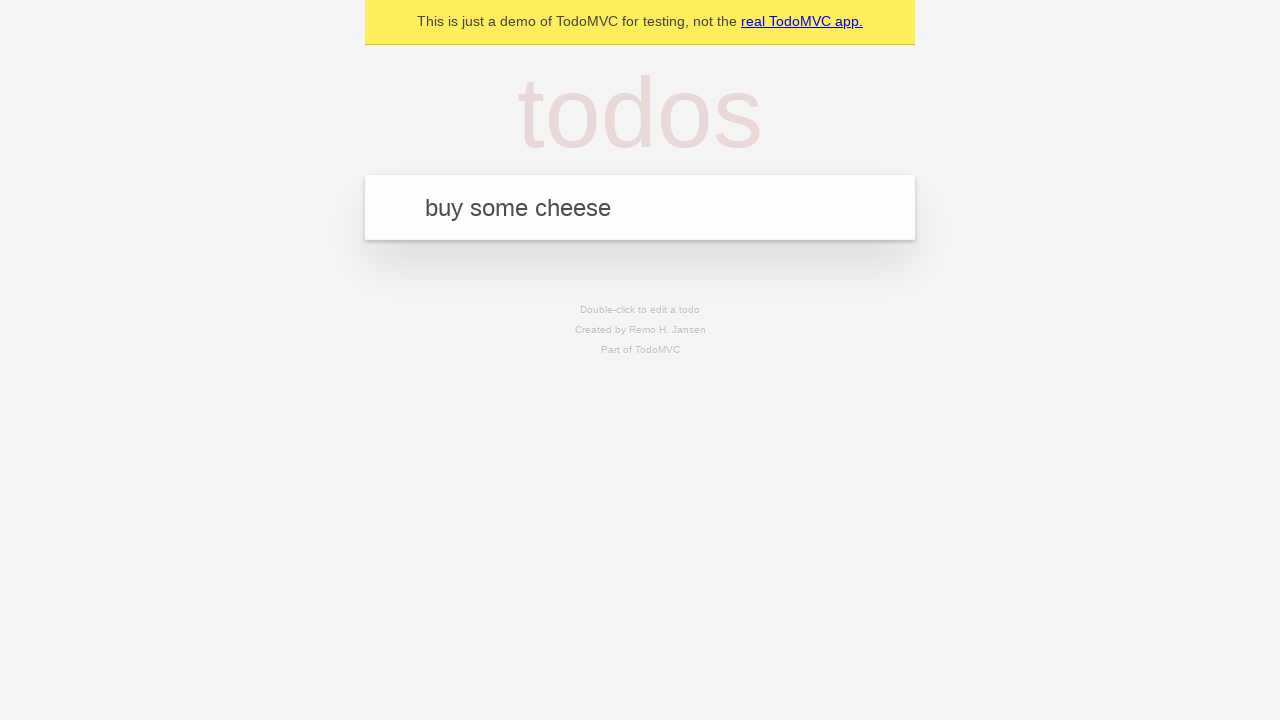

Pressed Enter to create first todo on .new-todo
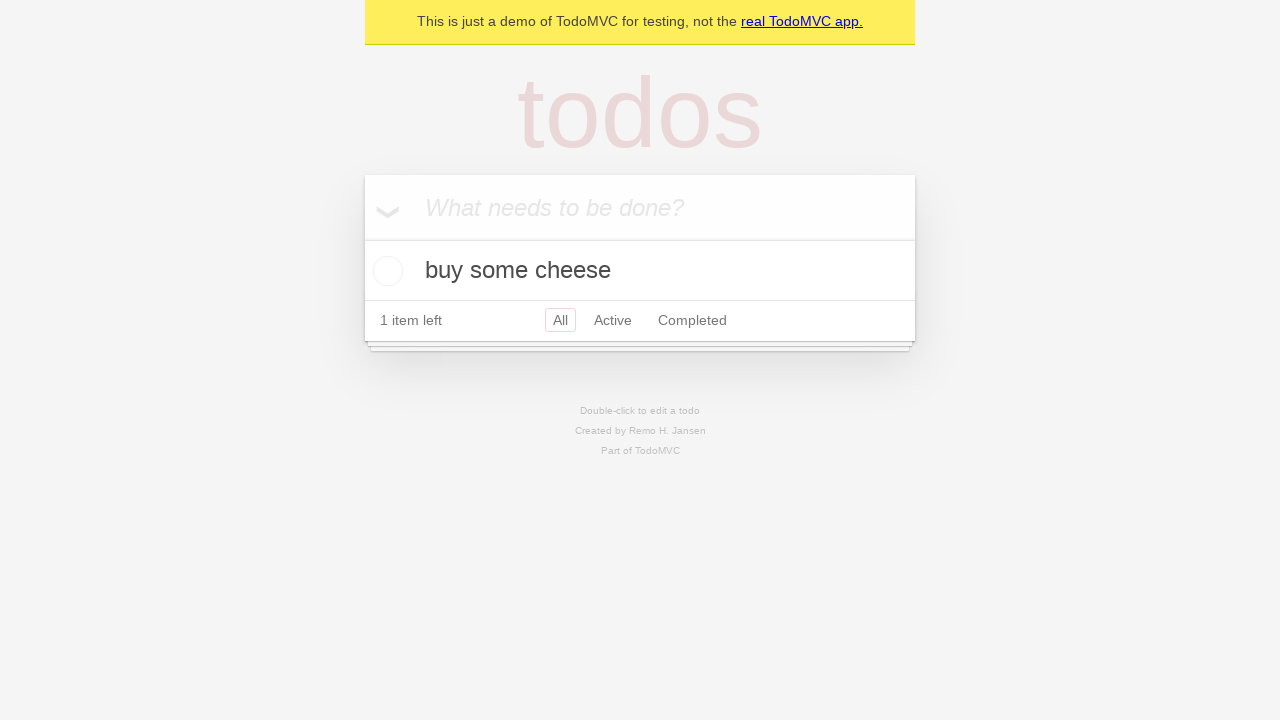

Filled new todo input with 'feed the cat' on .new-todo
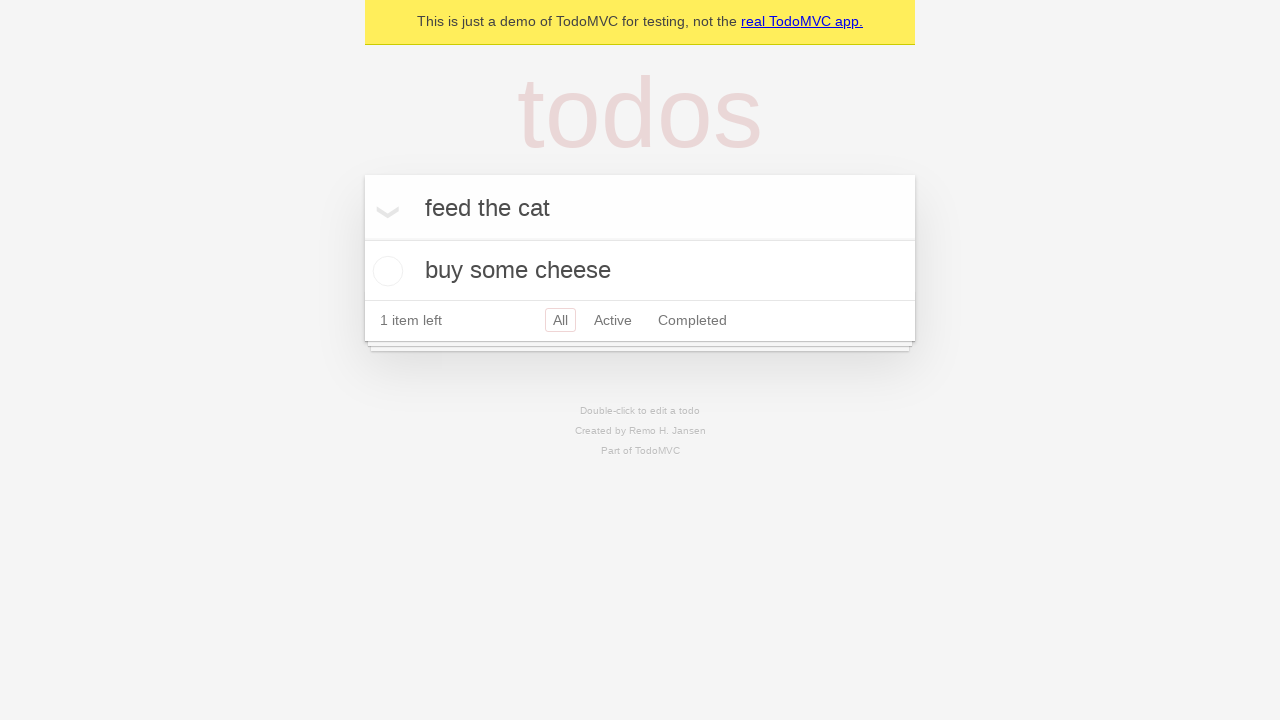

Pressed Enter to create second todo on .new-todo
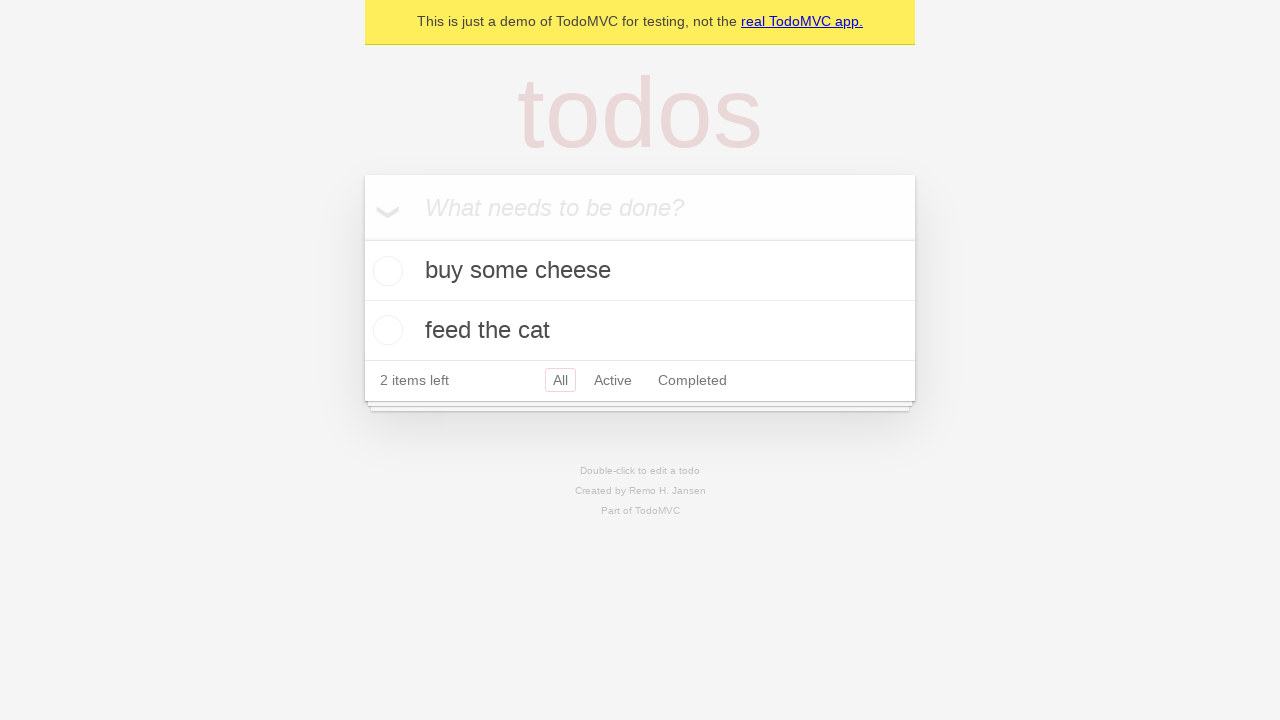

Waited for second todo item to appear
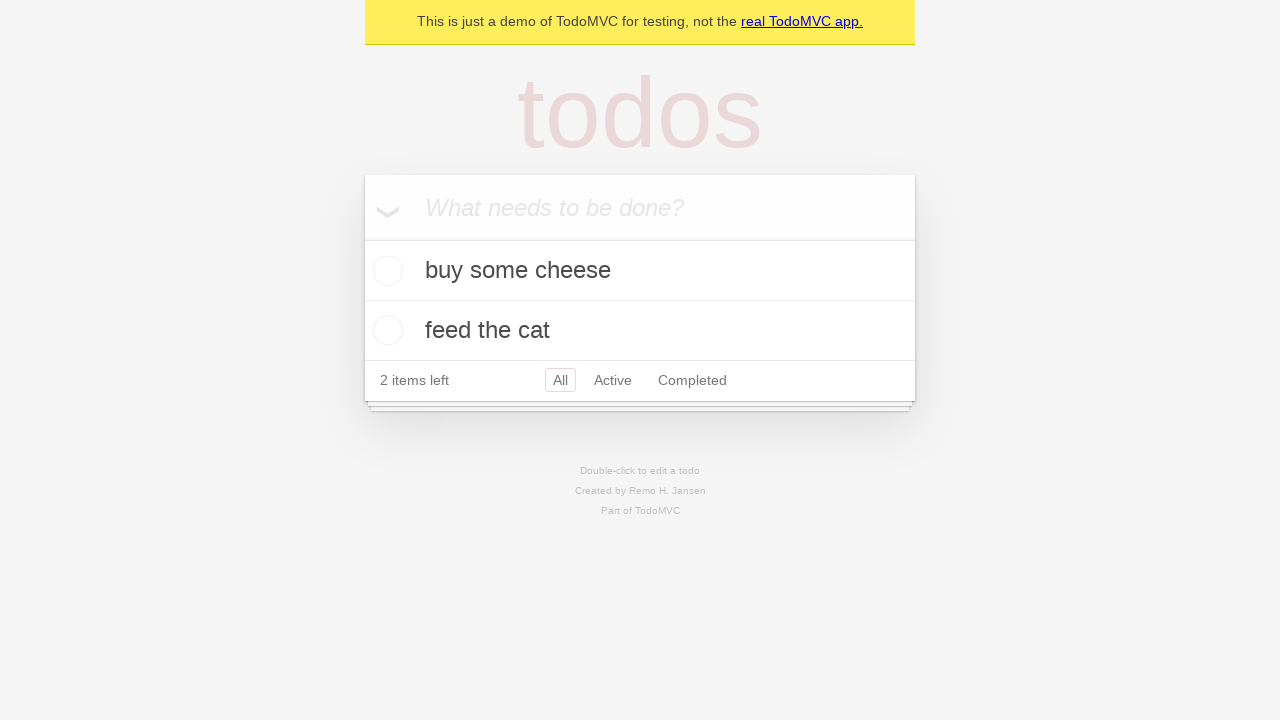

Marked first todo as complete at (385, 271) on .todo-list li >> nth=0 >> .toggle
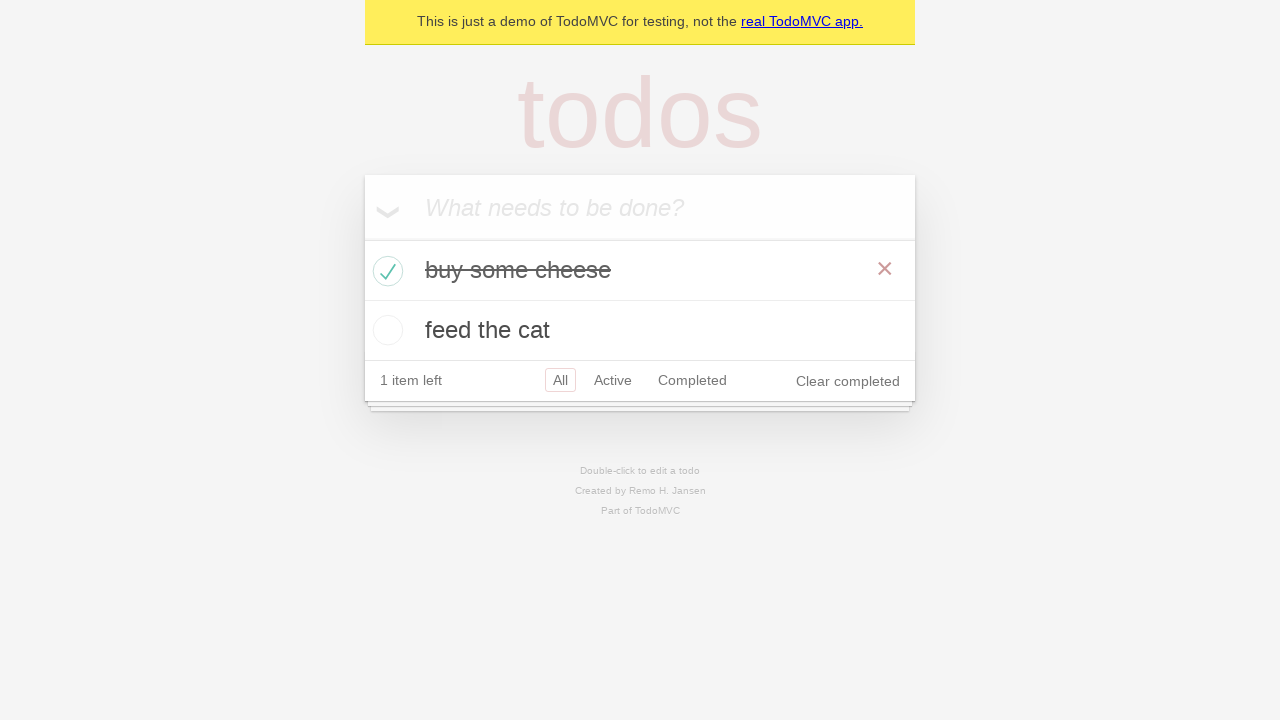

Reloaded the page
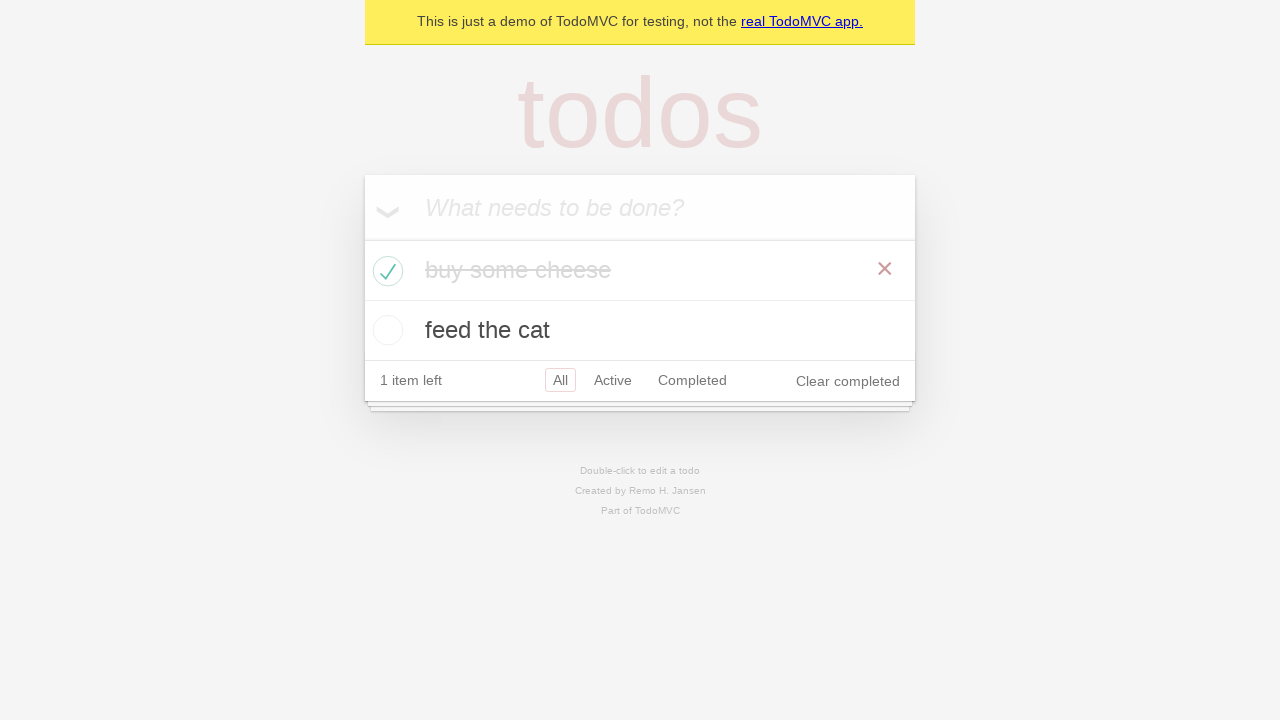

Verified todo data persisted after page reload - second item reappeared
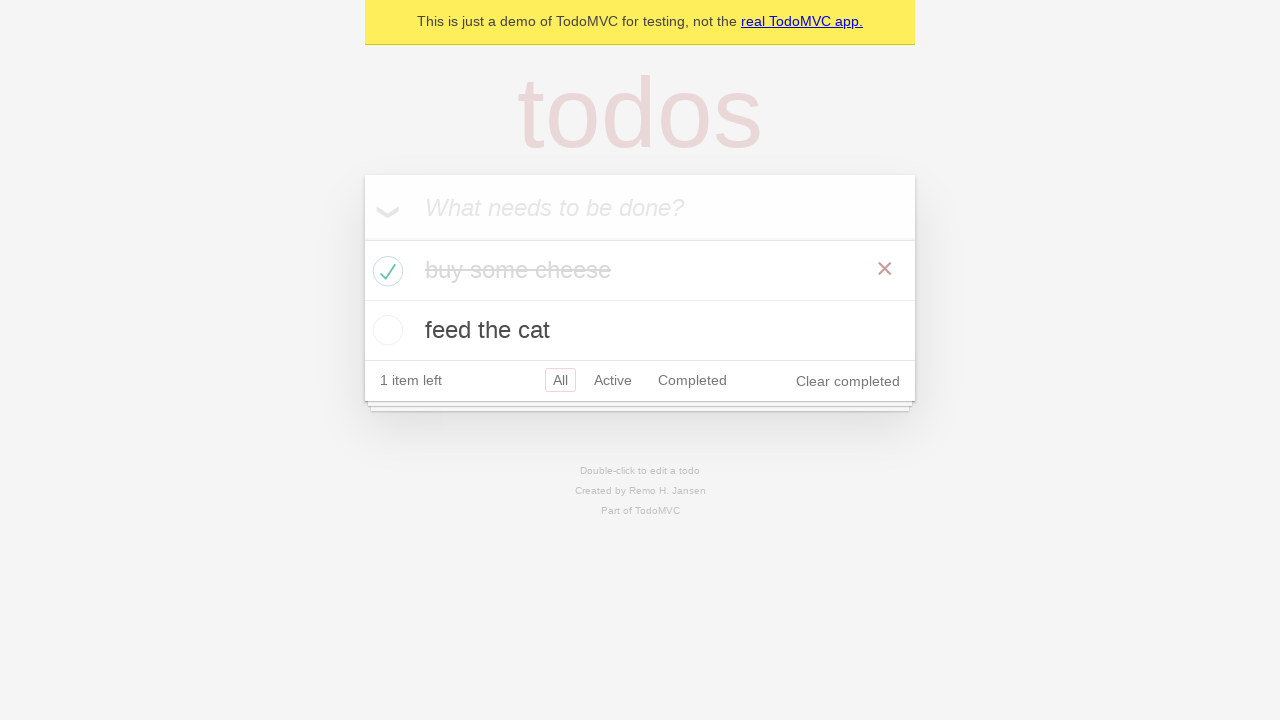

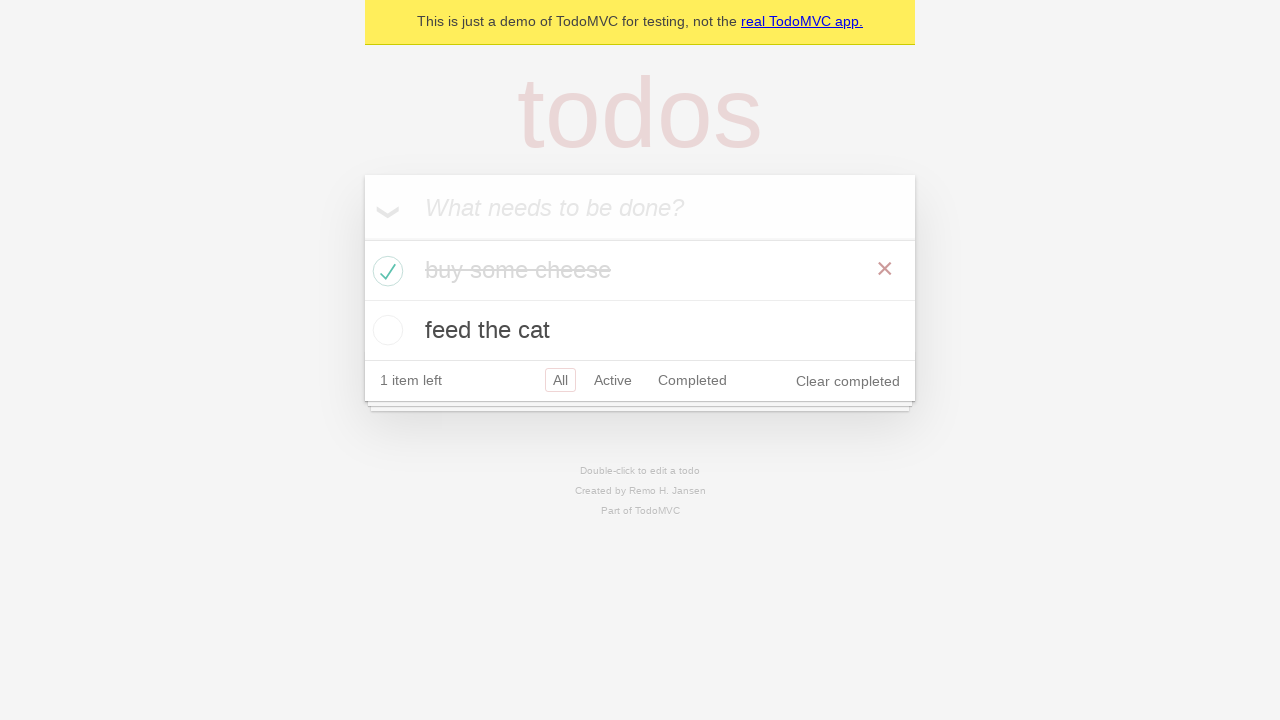